Tests that whitespace is trimmed from edited todo text

Starting URL: https://demo.playwright.dev/todomvc

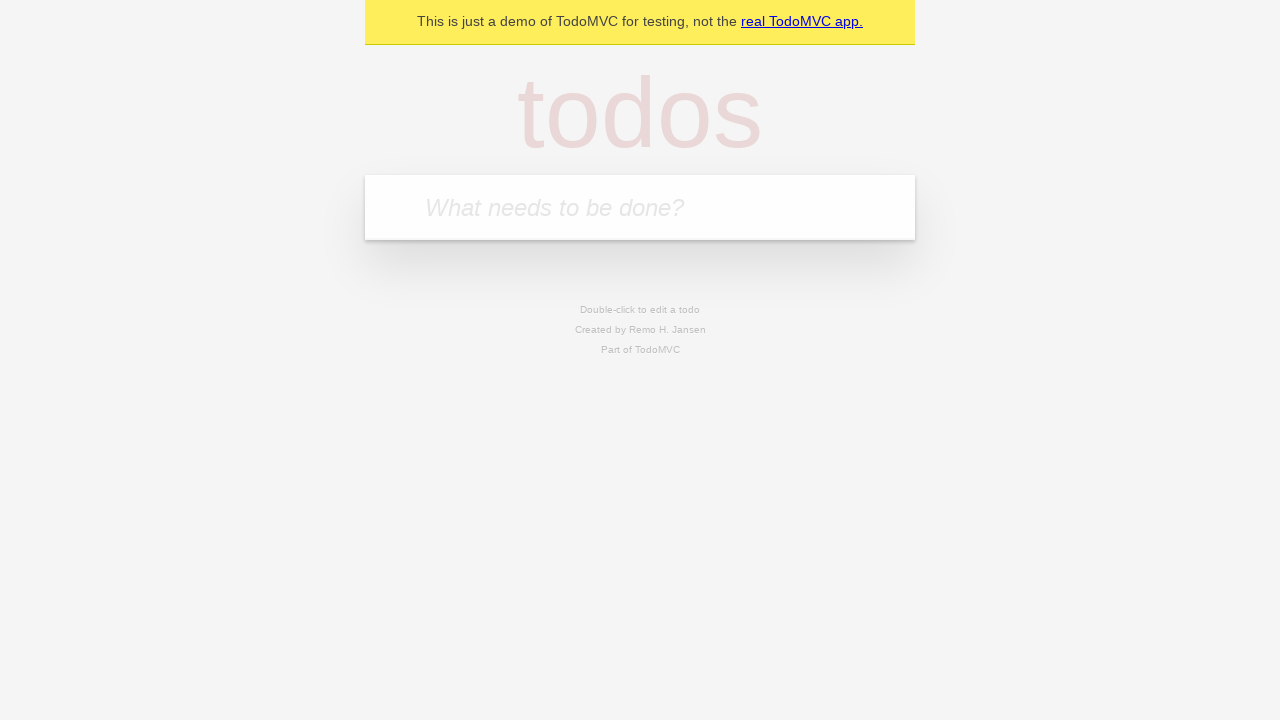

Filled todo input with 'buy some cheese' on internal:attr=[placeholder="What needs to be done?"i]
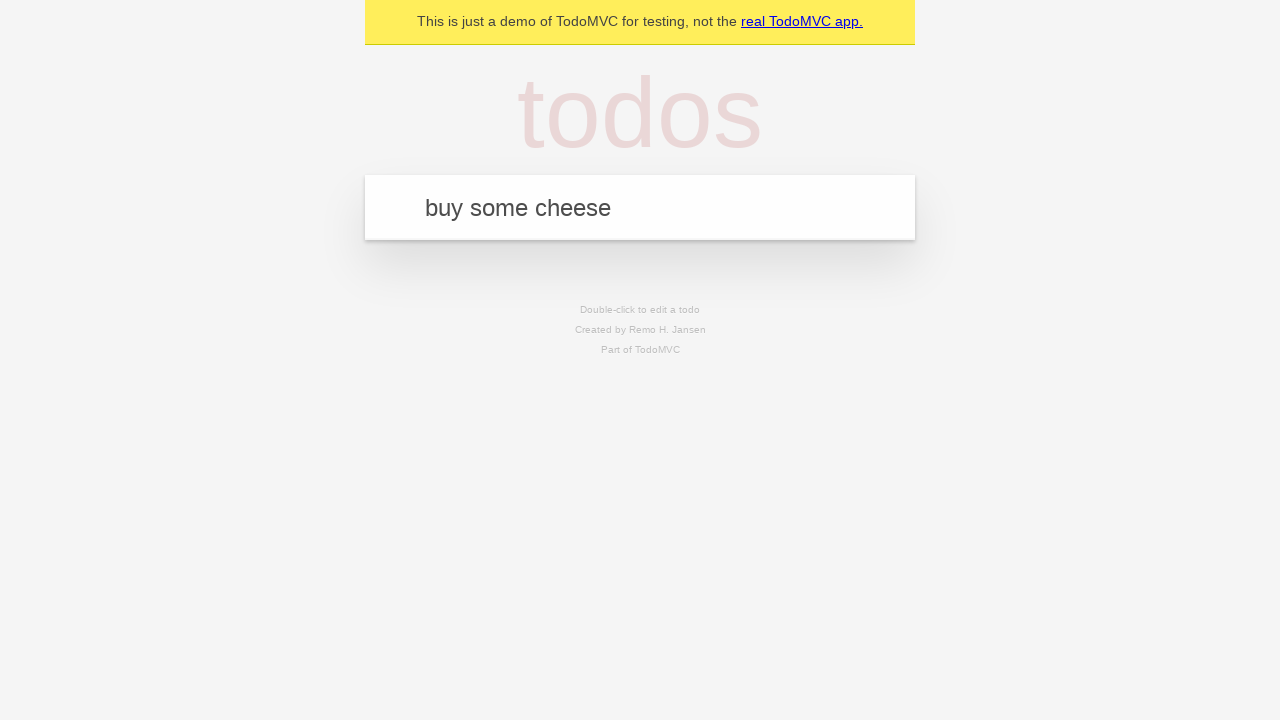

Pressed Enter to add todo 'buy some cheese' on internal:attr=[placeholder="What needs to be done?"i]
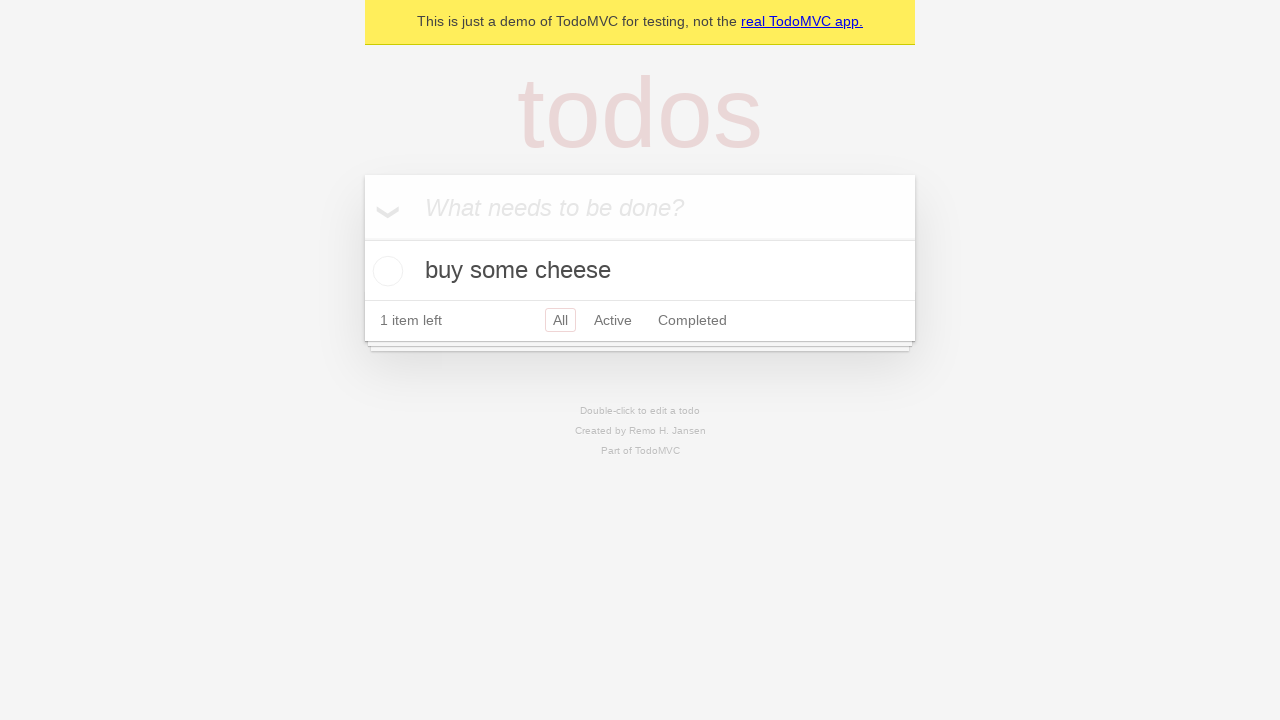

Filled todo input with 'feed the cat' on internal:attr=[placeholder="What needs to be done?"i]
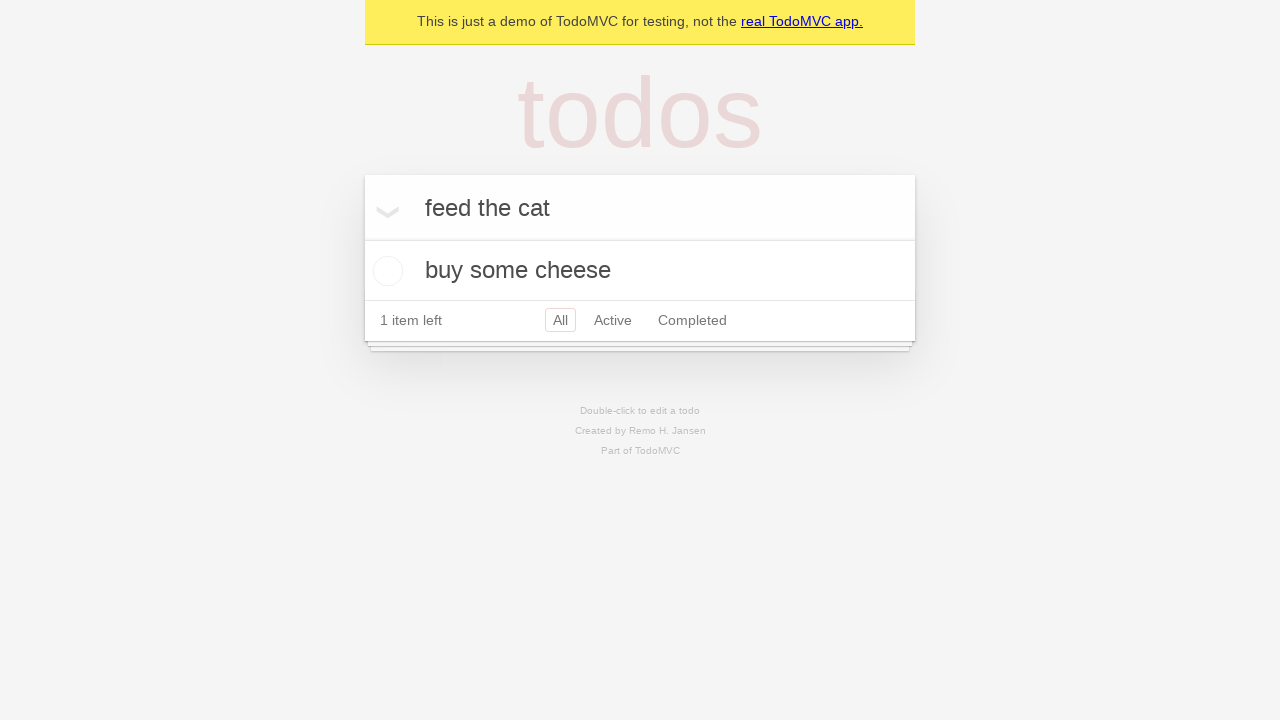

Pressed Enter to add todo 'feed the cat' on internal:attr=[placeholder="What needs to be done?"i]
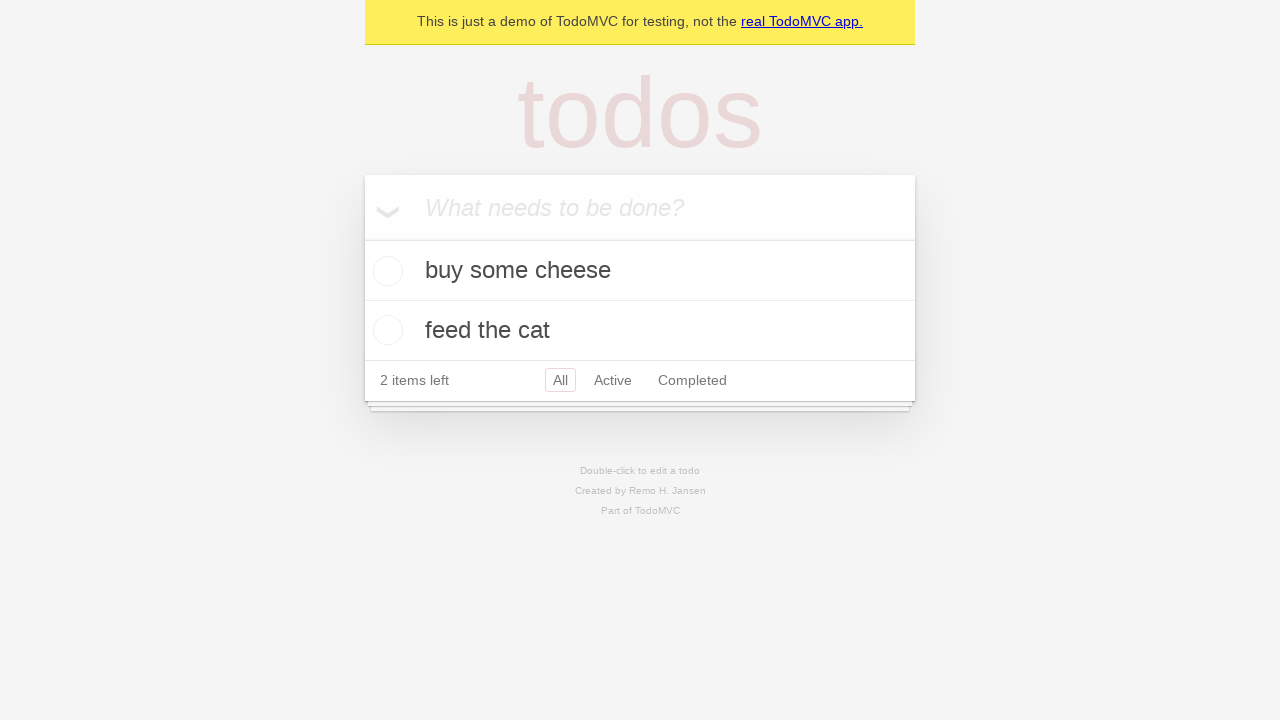

Filled todo input with 'book a doctors appointment' on internal:attr=[placeholder="What needs to be done?"i]
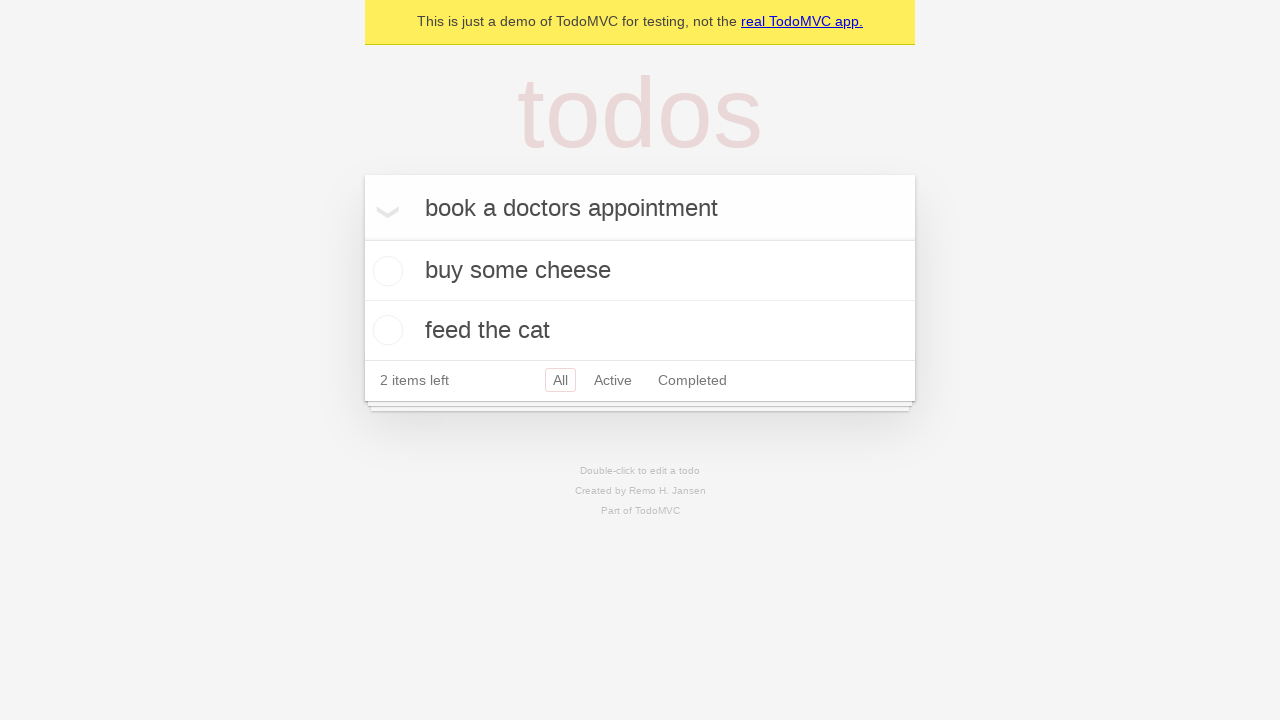

Pressed Enter to add todo 'book a doctors appointment' on internal:attr=[placeholder="What needs to be done?"i]
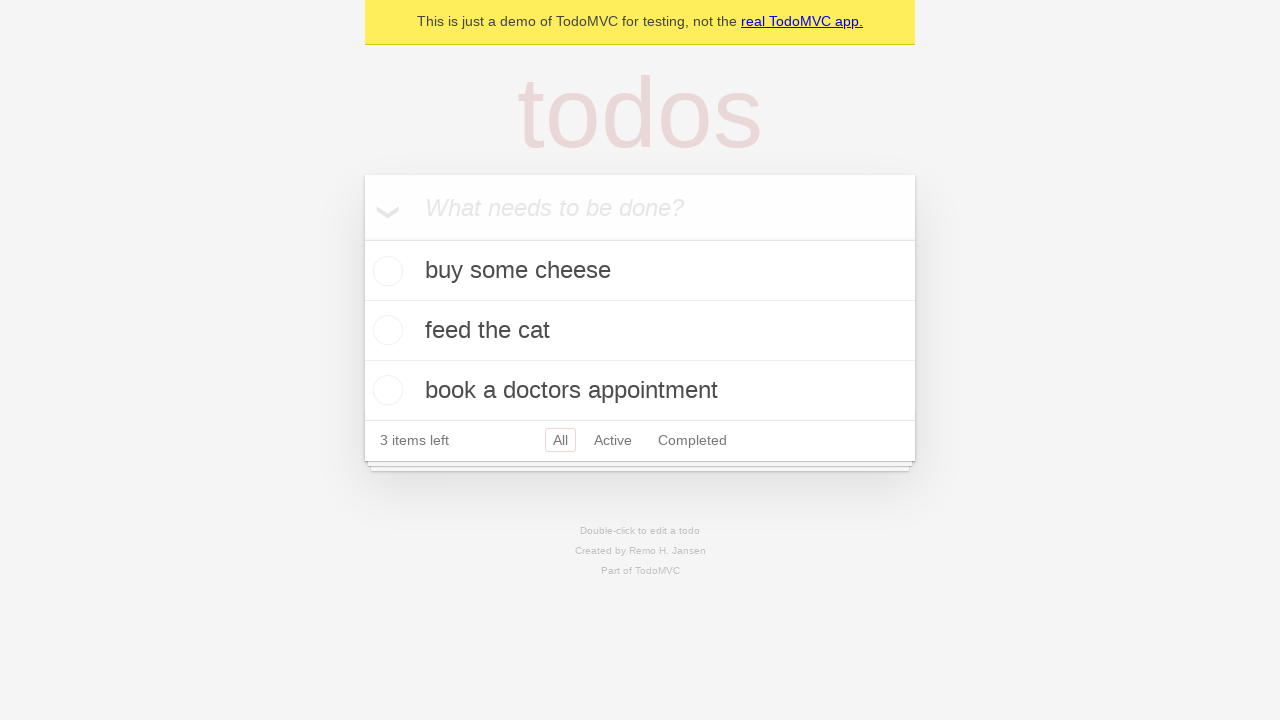

Waited for todo items to load
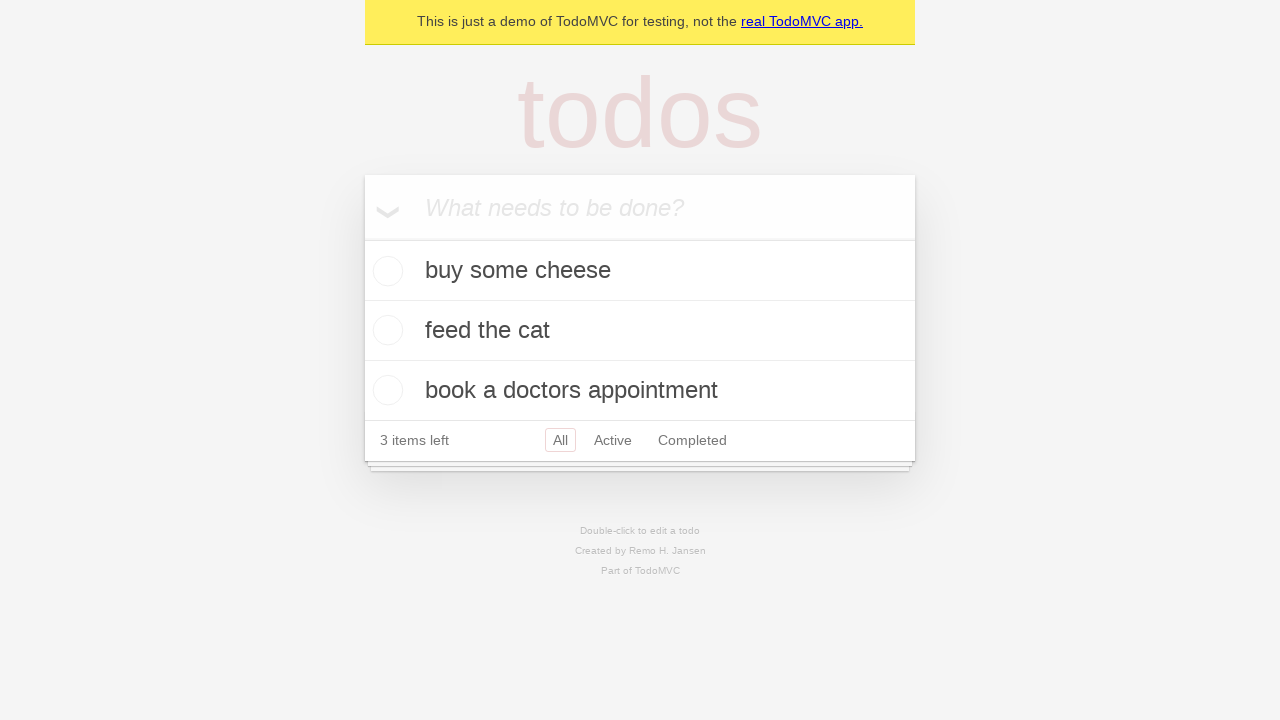

Double-clicked second todo item to enter edit mode at (640, 331) on internal:testid=[data-testid="todo-item"s] >> nth=1
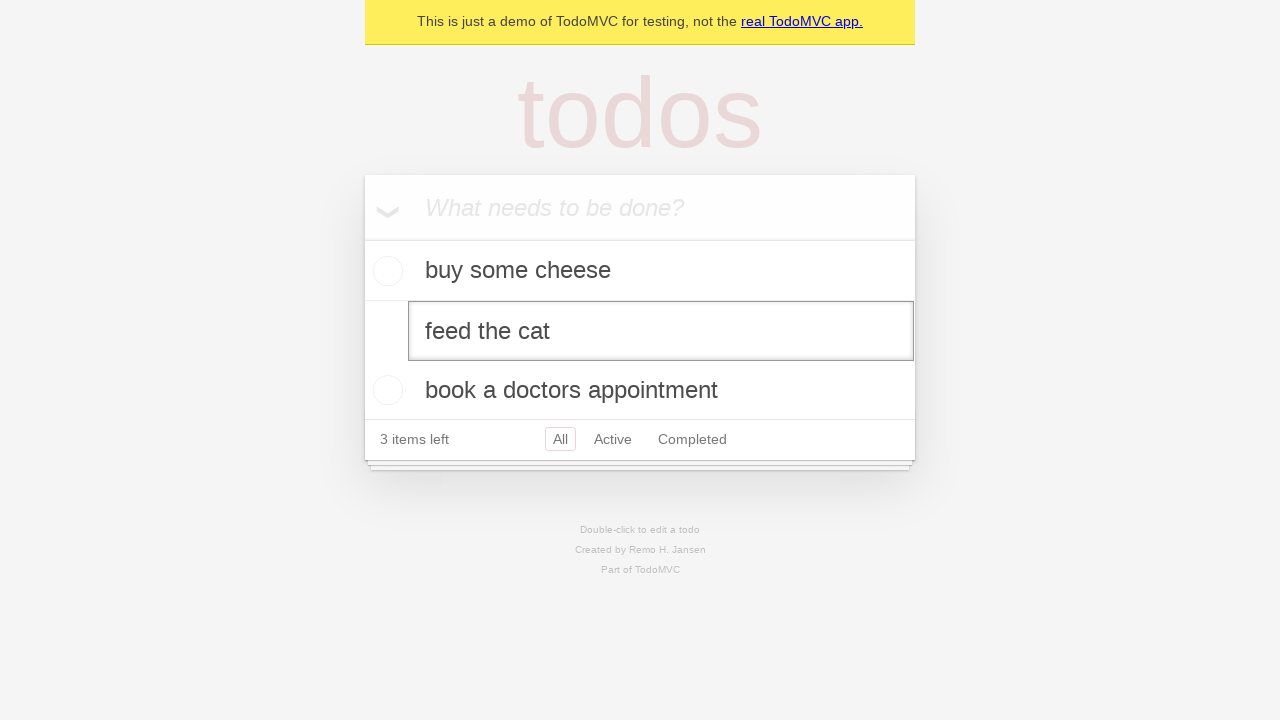

Filled edit field with text containing leading and trailing whitespace on internal:testid=[data-testid="todo-item"s] >> nth=1 >> internal:role=textbox[nam
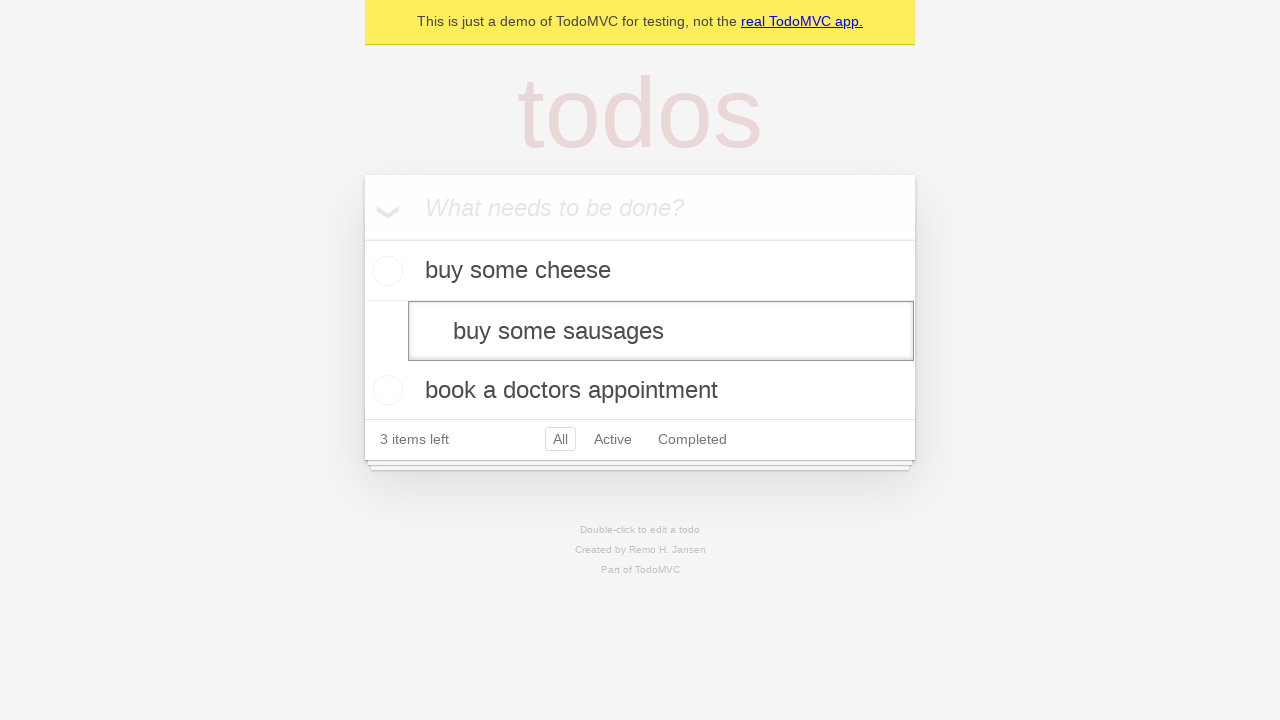

Pressed Enter to save edited todo text, testing whitespace trimming on internal:testid=[data-testid="todo-item"s] >> nth=1 >> internal:role=textbox[nam
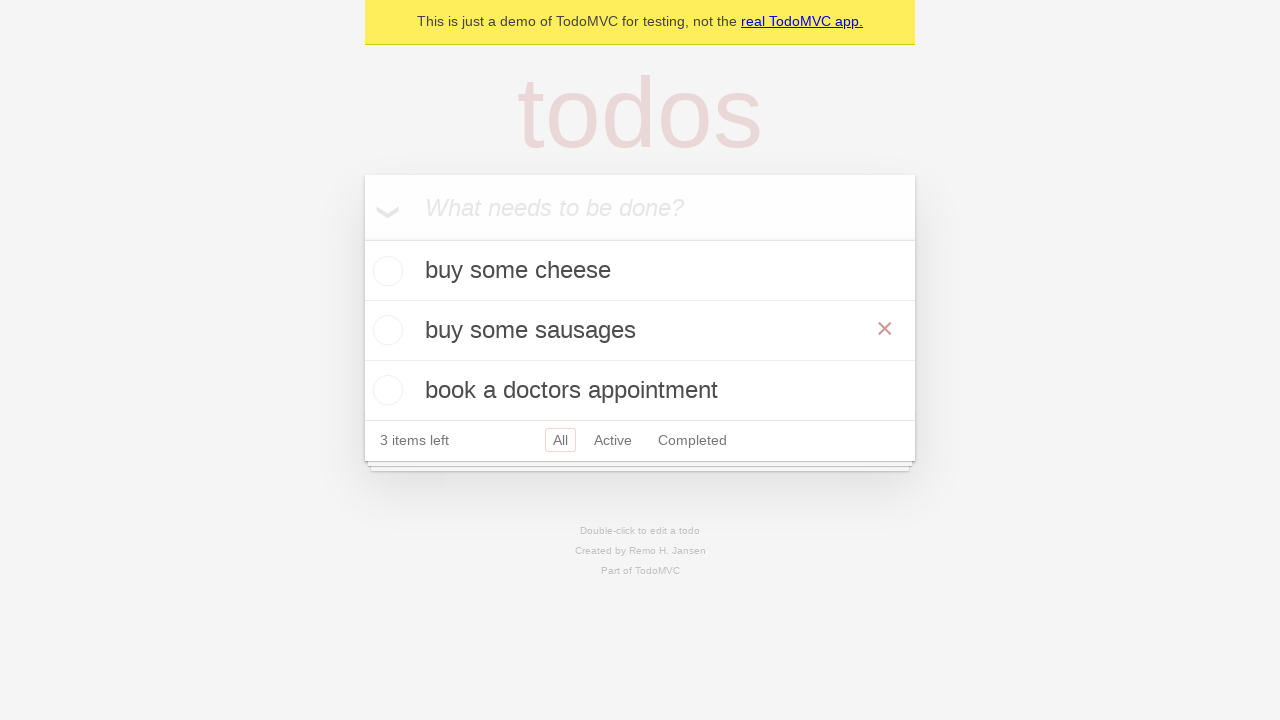

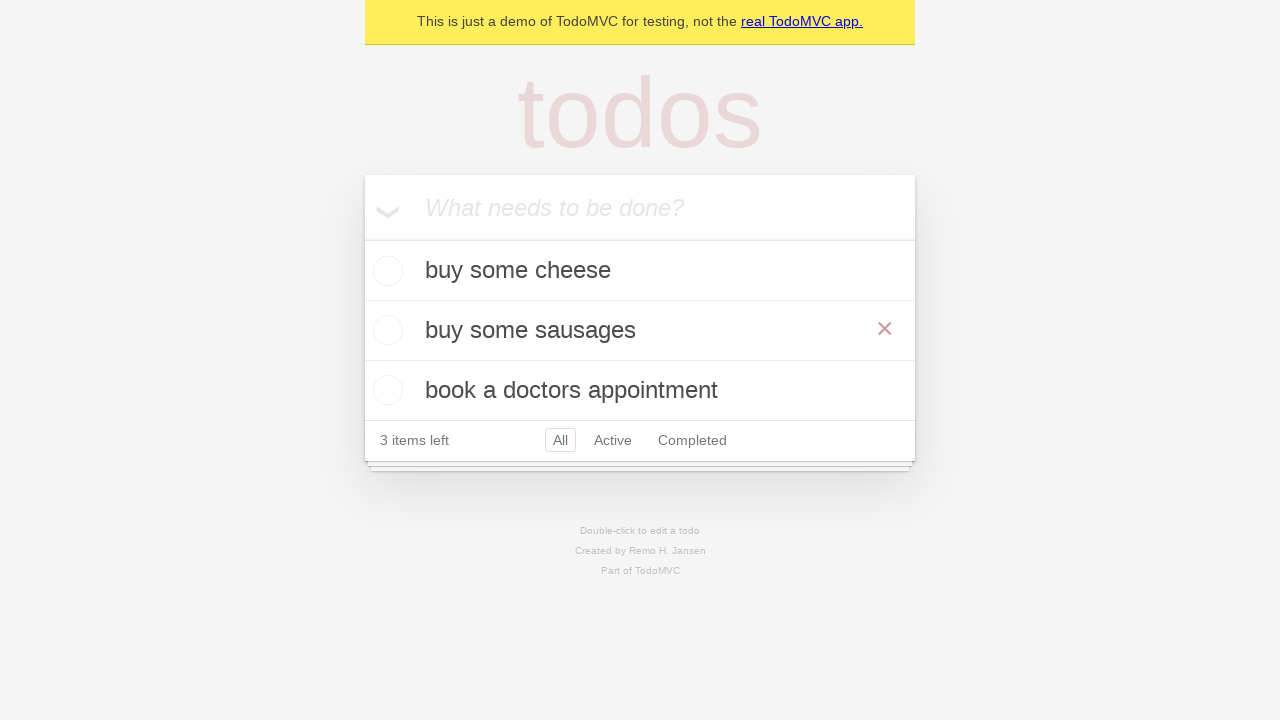